Tests unchecking a checkbox by clicking the Checkboxes link and using the uncheck() method on a checked checkbox

Starting URL: https://practice.cydeo.com/

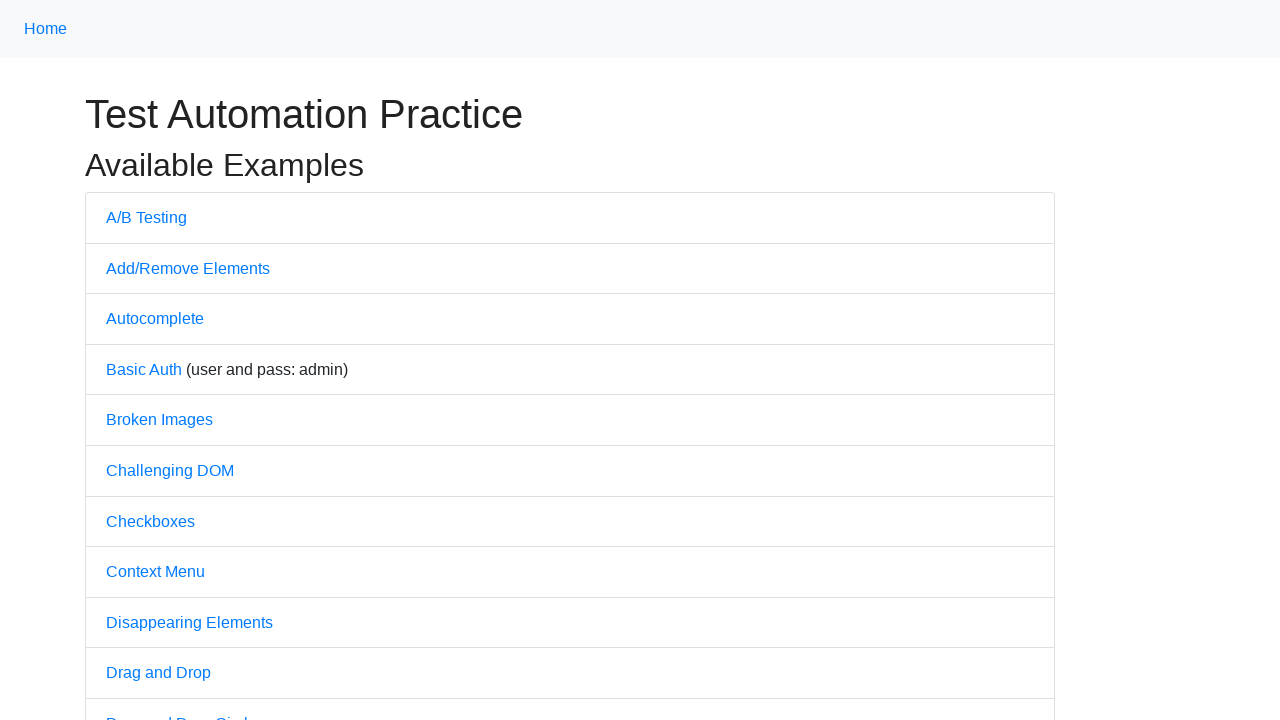

Clicked on Checkboxes link at (150, 521) on text='Checkboxes'
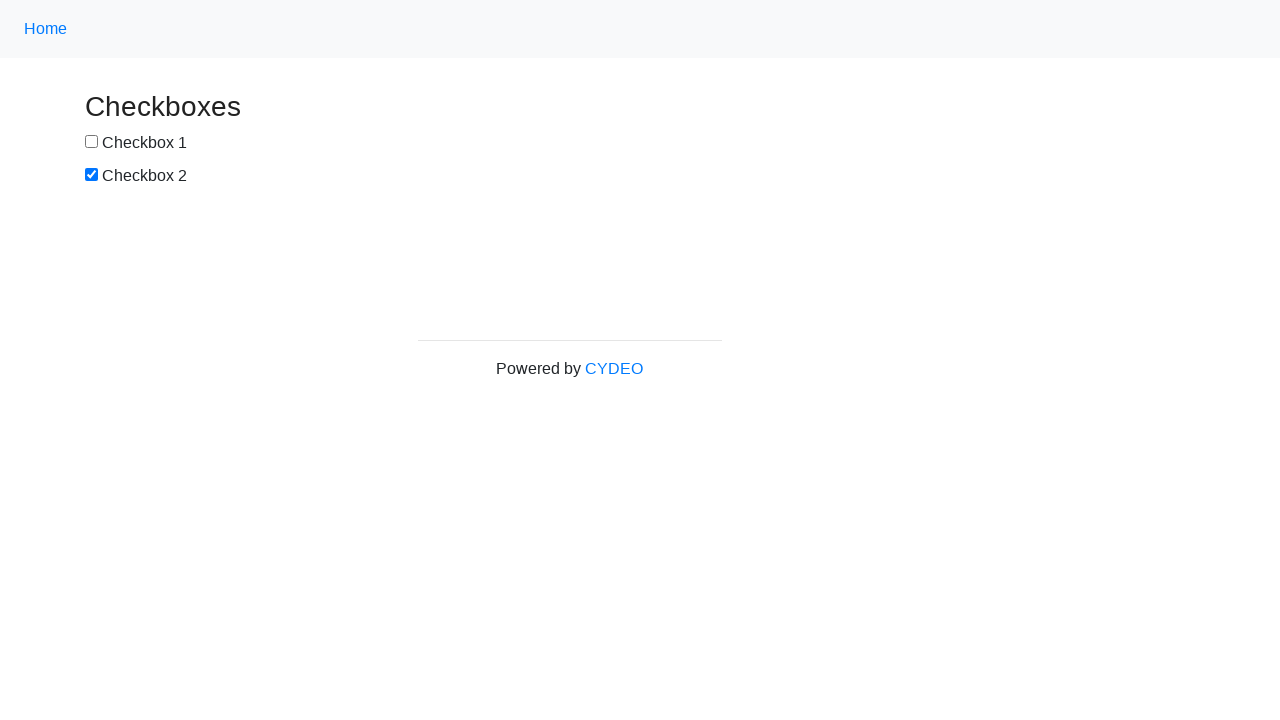

Unchecked the second checkbox using uncheck() method at (92, 175) on #box2
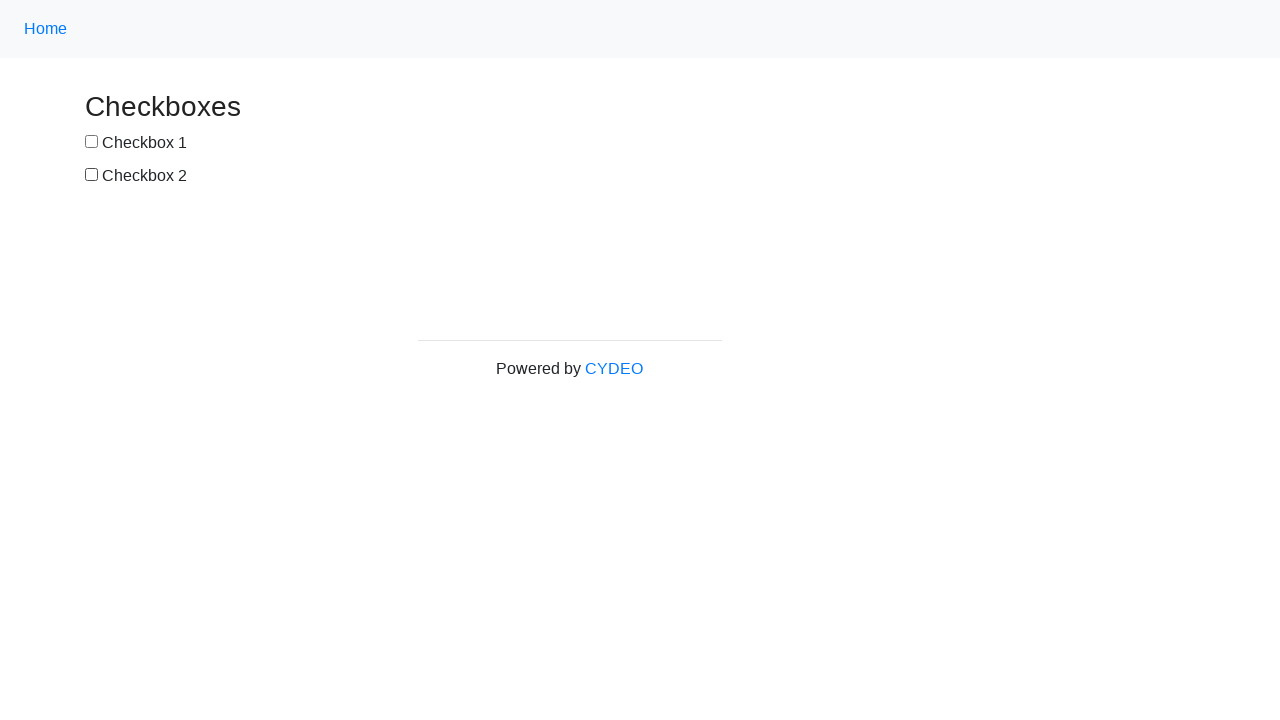

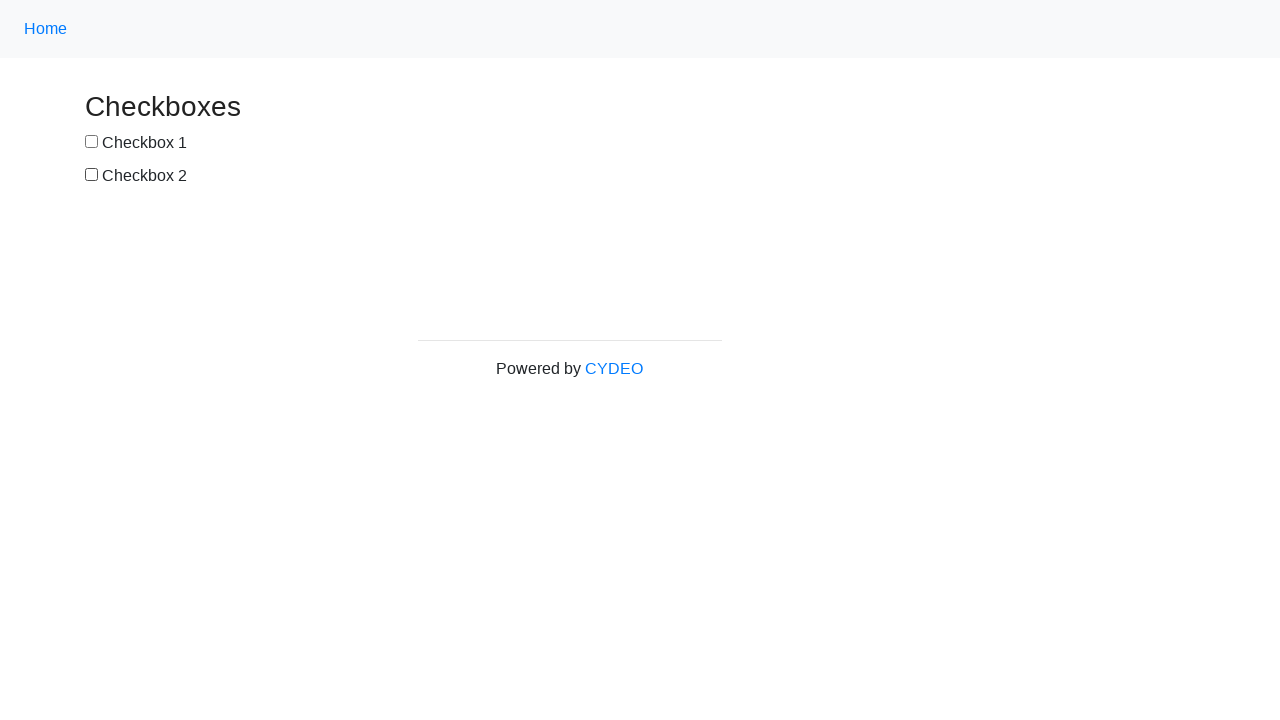